Tests JavaScript alert and confirm dialog handling by filling a name field, triggering an alert and accepting it, then triggering a confirm dialog and dismissing it.

Starting URL: https://www.rahulshettyacademy.com/AutomationPractice/

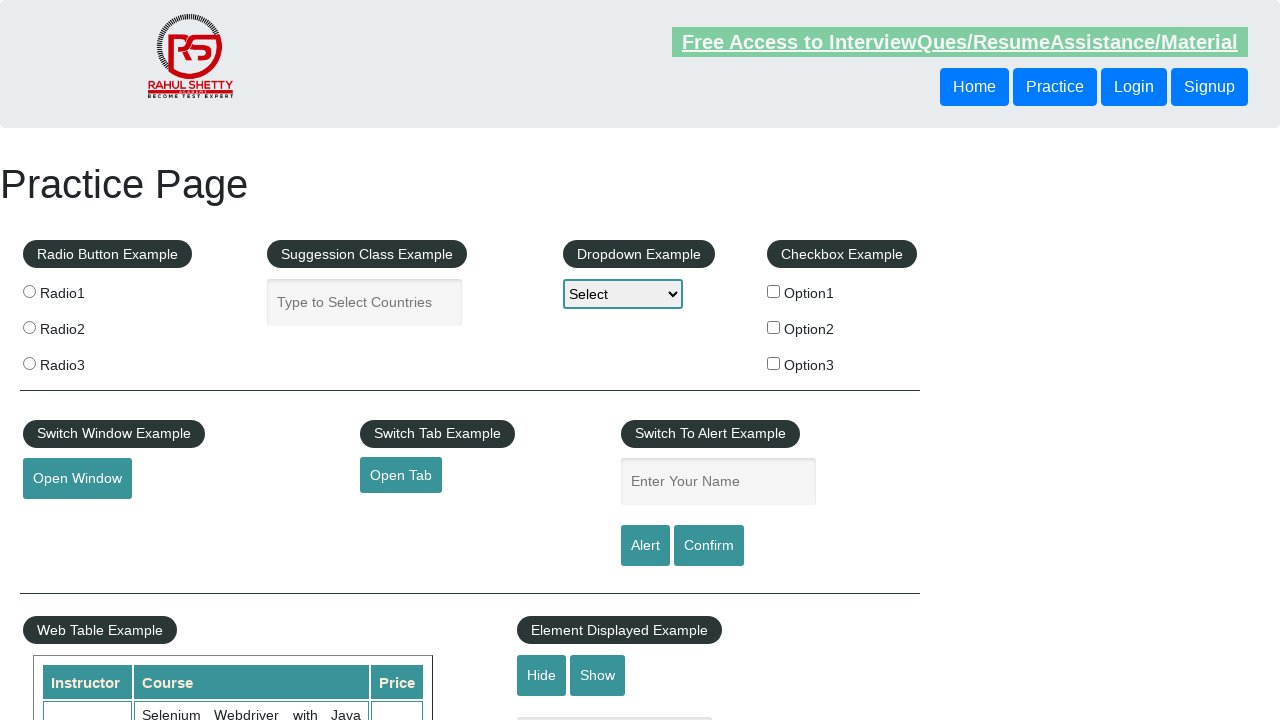

Filled name field with 'Mubeena' on input[name='enter-name']
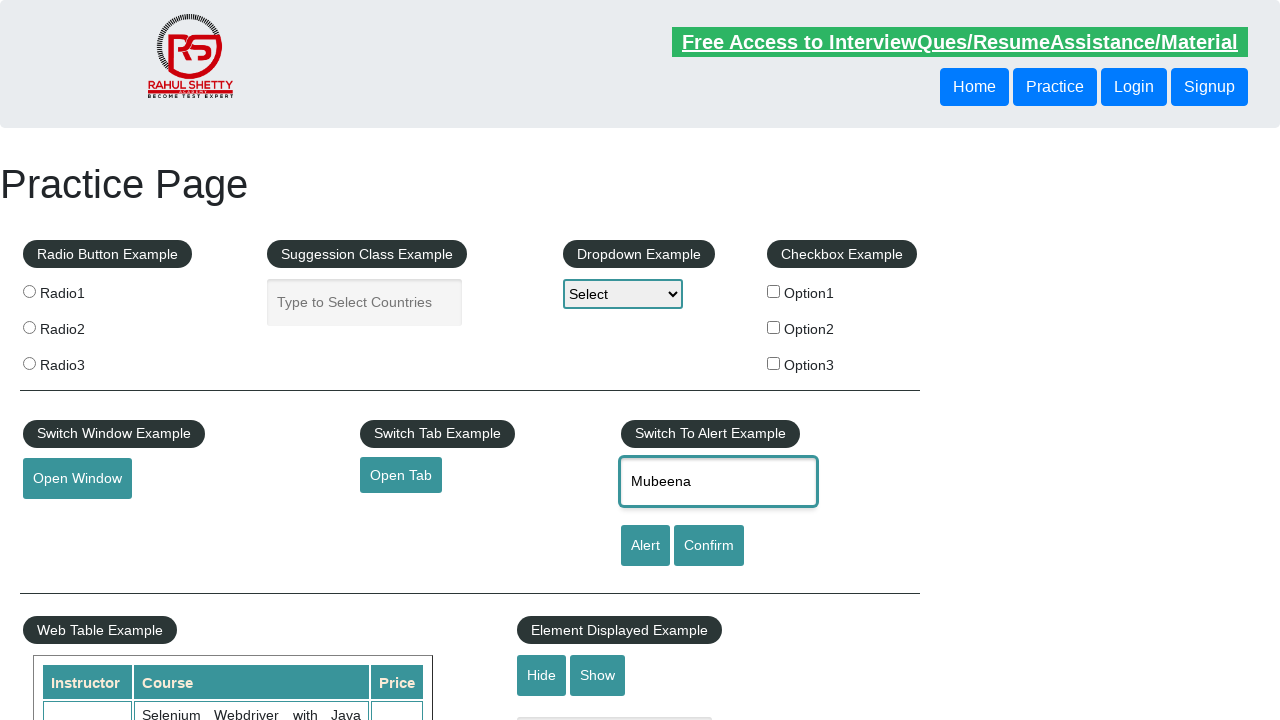

Clicked alert button to trigger alert dialog at (645, 546) on #alertbtn
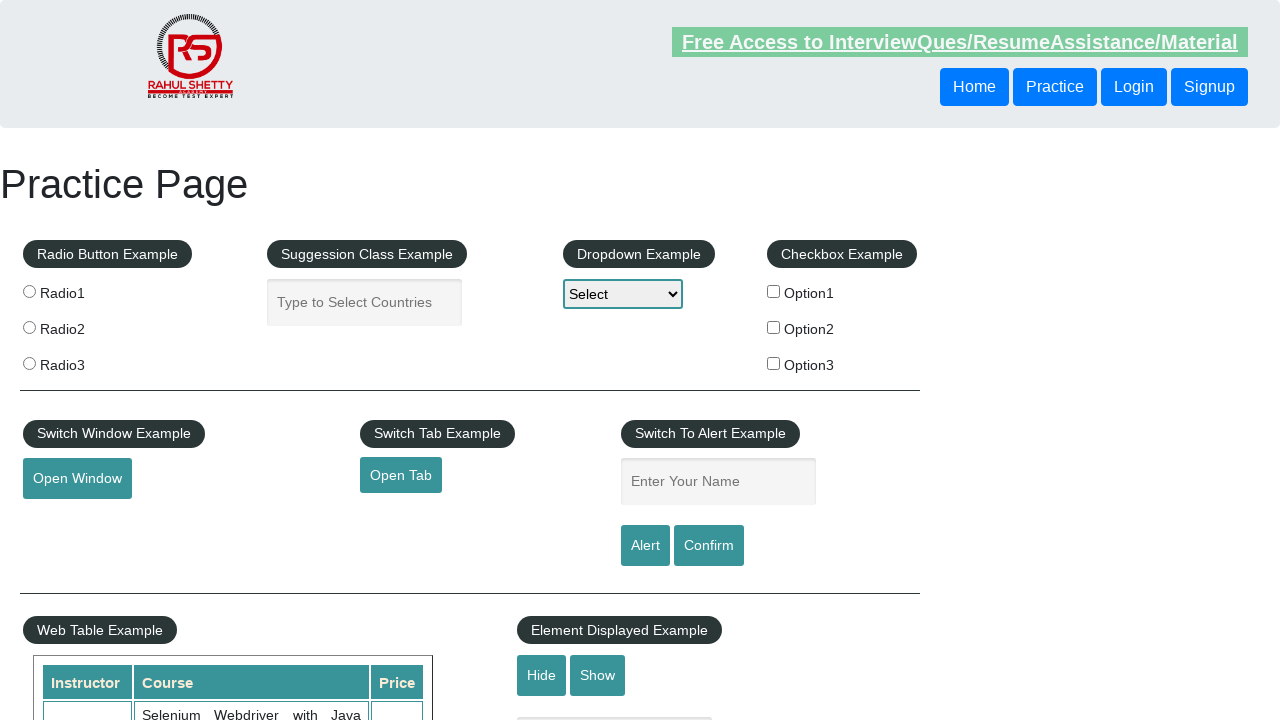

Accepted alert dialog
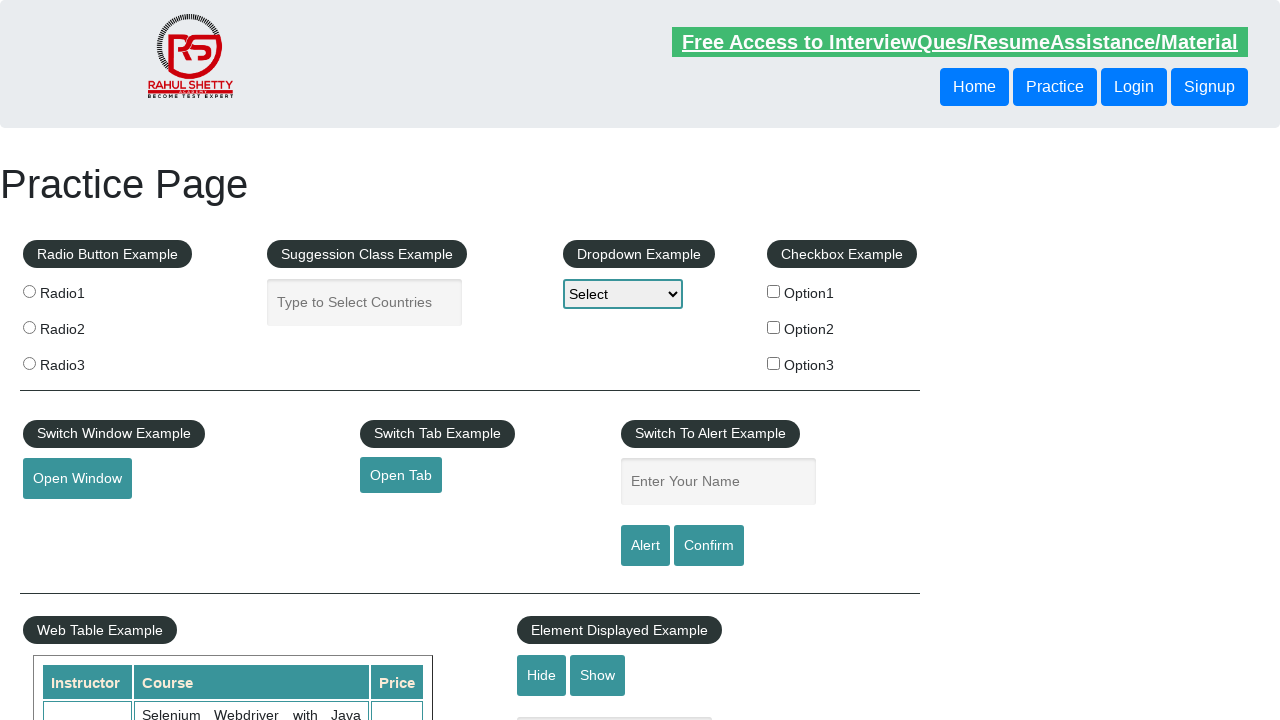

Registered dialog handler to dismiss confirm dialog
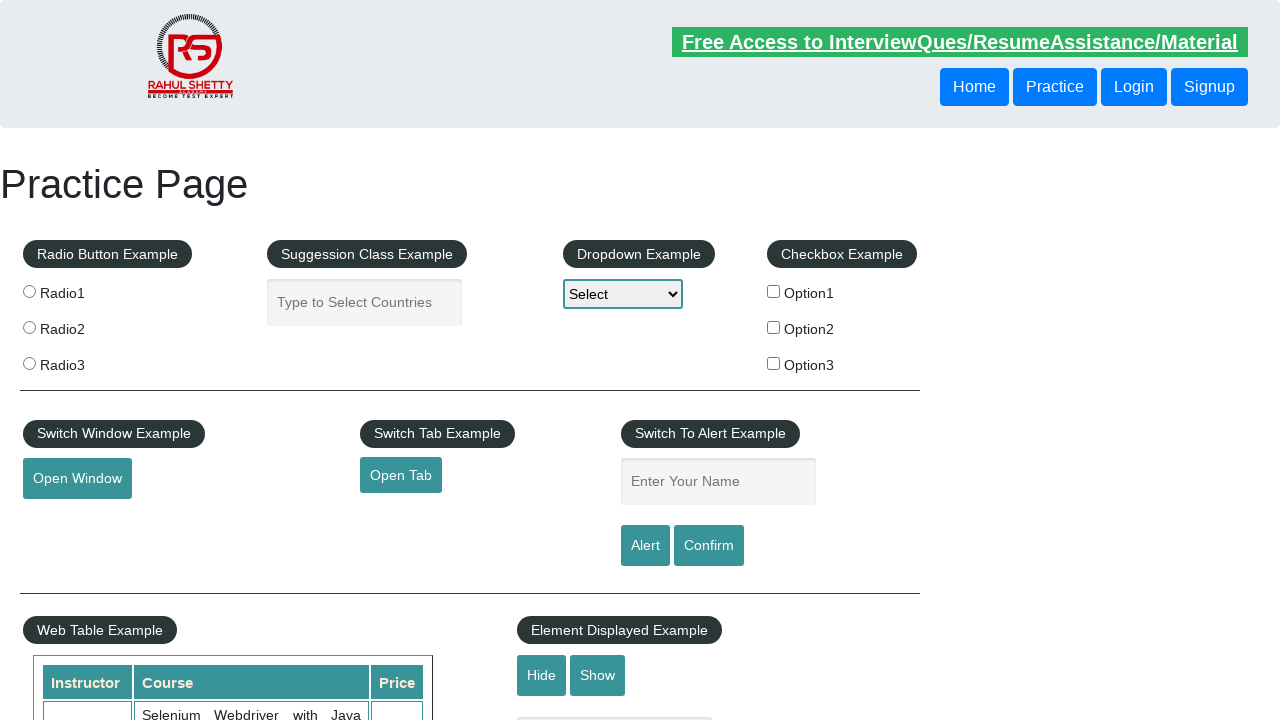

Clicked confirm button to trigger confirm dialog at (709, 546) on input[value='Confirm']
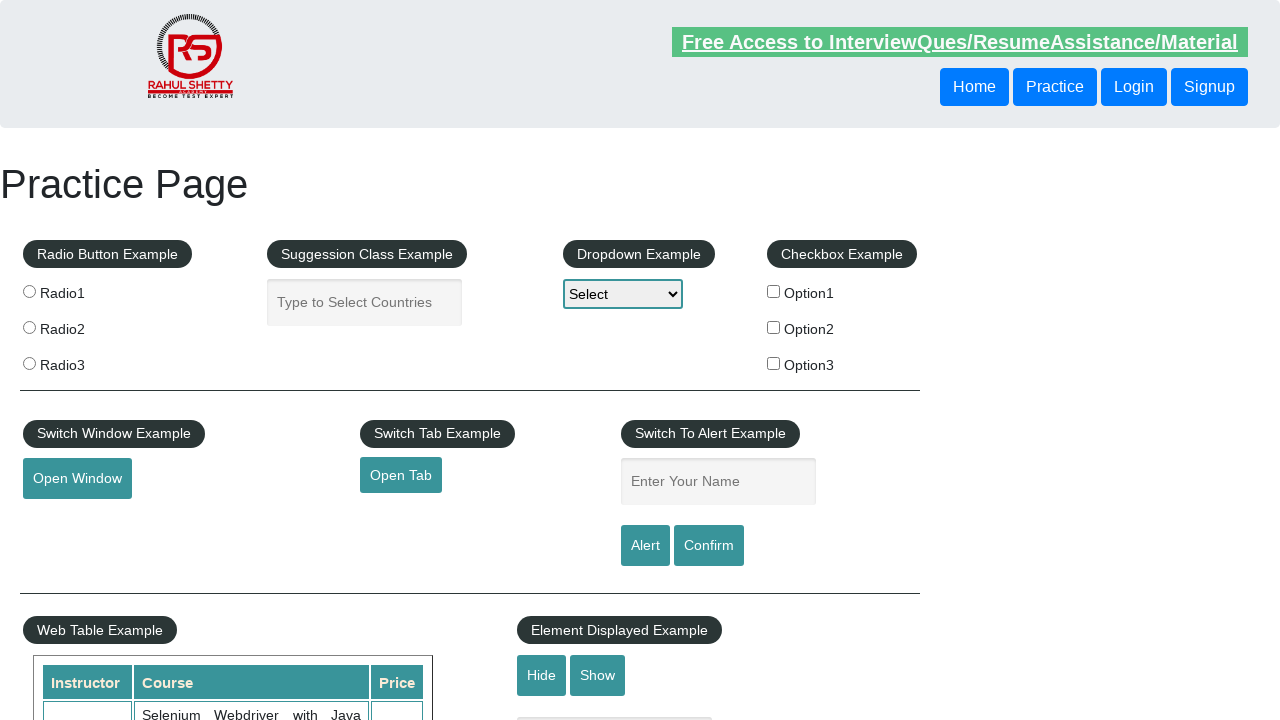

Waited 500ms for dialog handling to complete
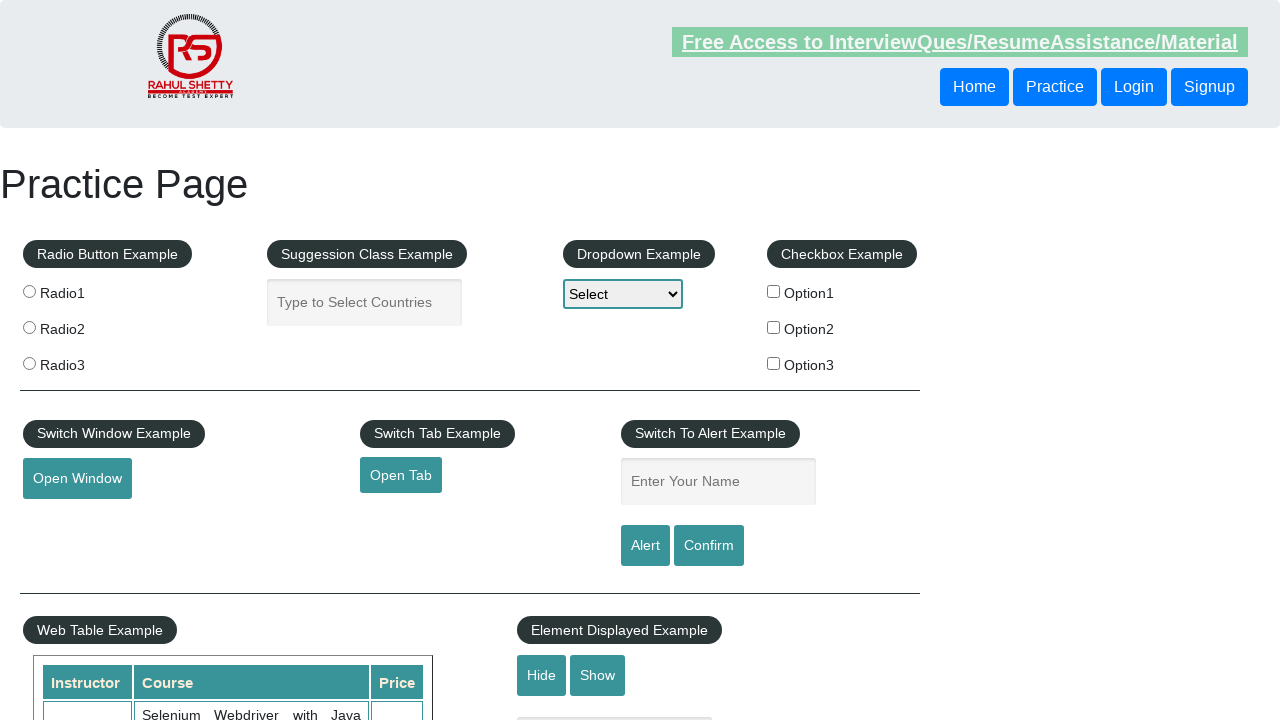

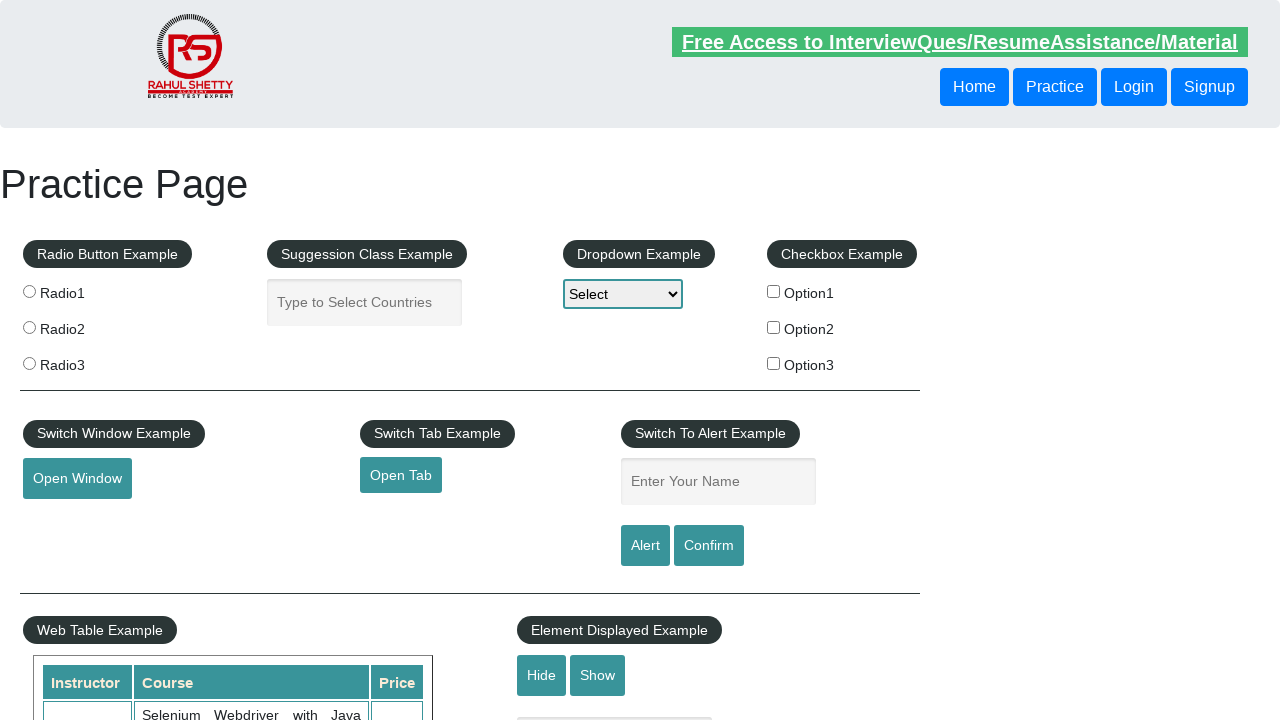